Navigates to Rahul Shetty Academy homepage and verifies the page loads by waiting for content

Starting URL: https://rahulshettyacademy.com

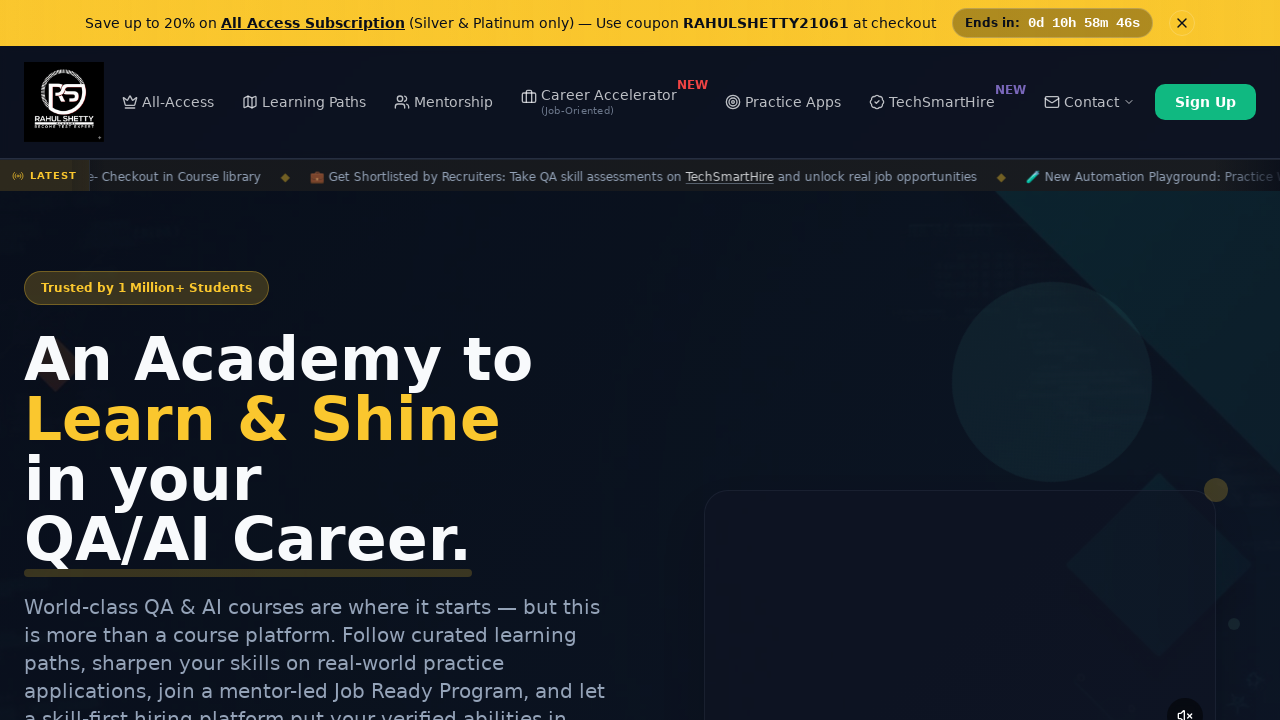

Waited for page DOM to fully load
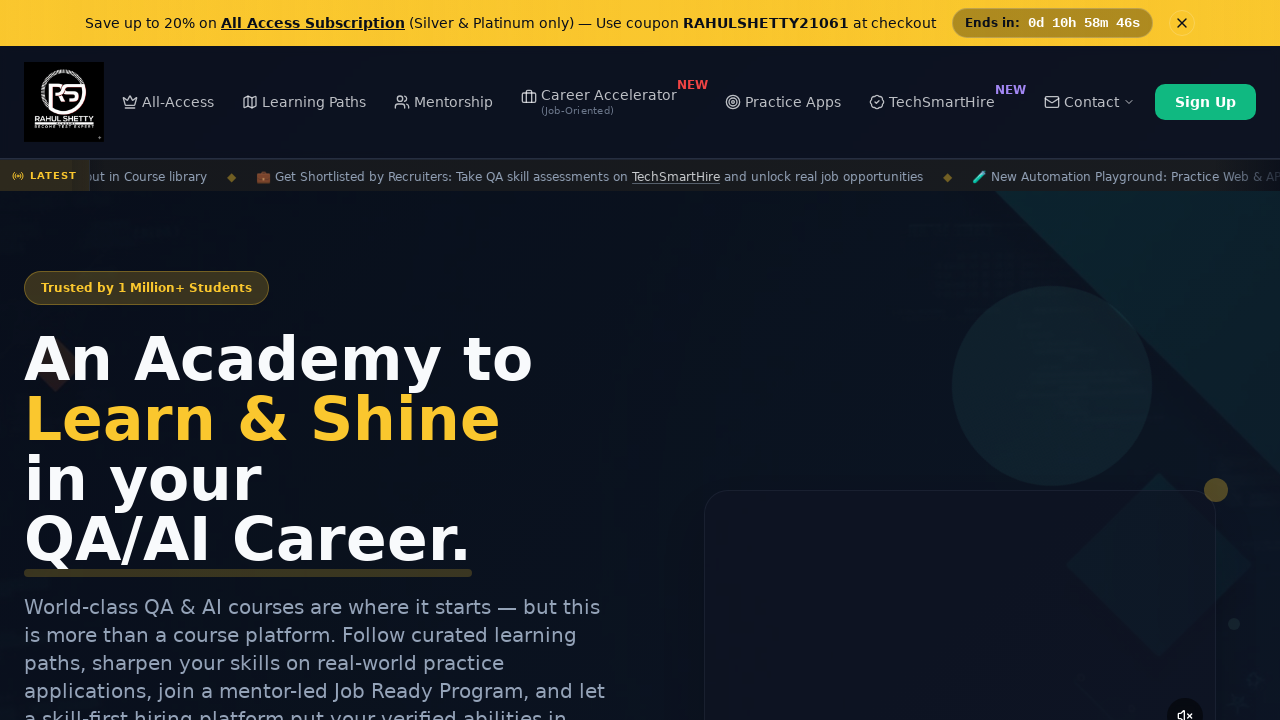

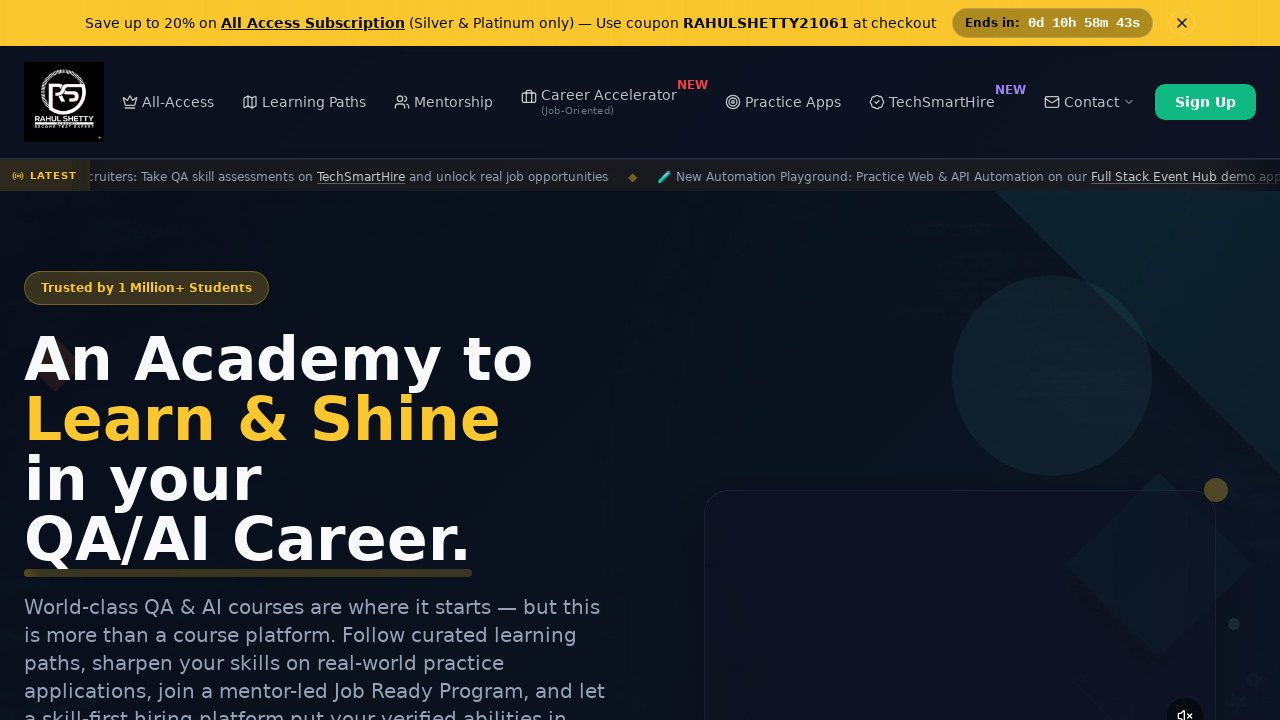